Tests custom radio button selection on Google Forms by selecting Hai Phong option and verifying its selection state

Starting URL: https://docs.google.com/forms/d/e/1FAIpQLSfiypnd69zhuDkjKgqvpID9kwO29UCzeCVrGGtbNPZXQok0jA/viewform

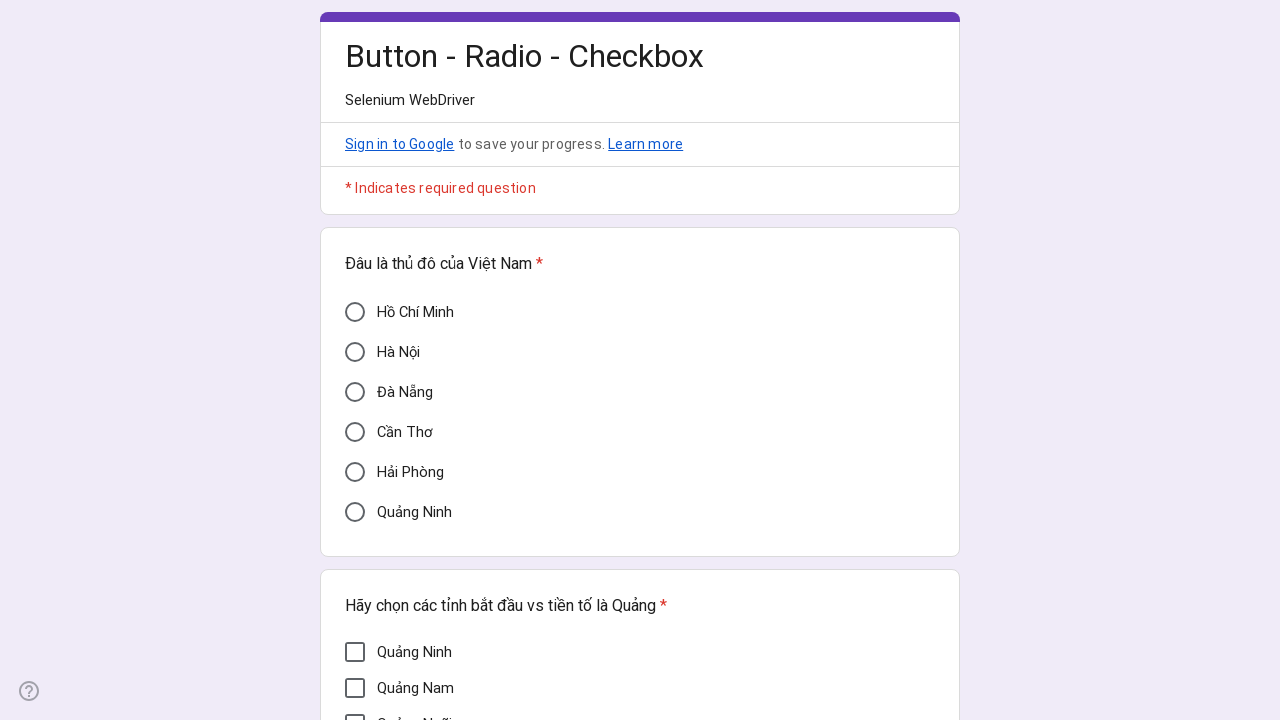

Scrolled Hải Phòng radio option into view
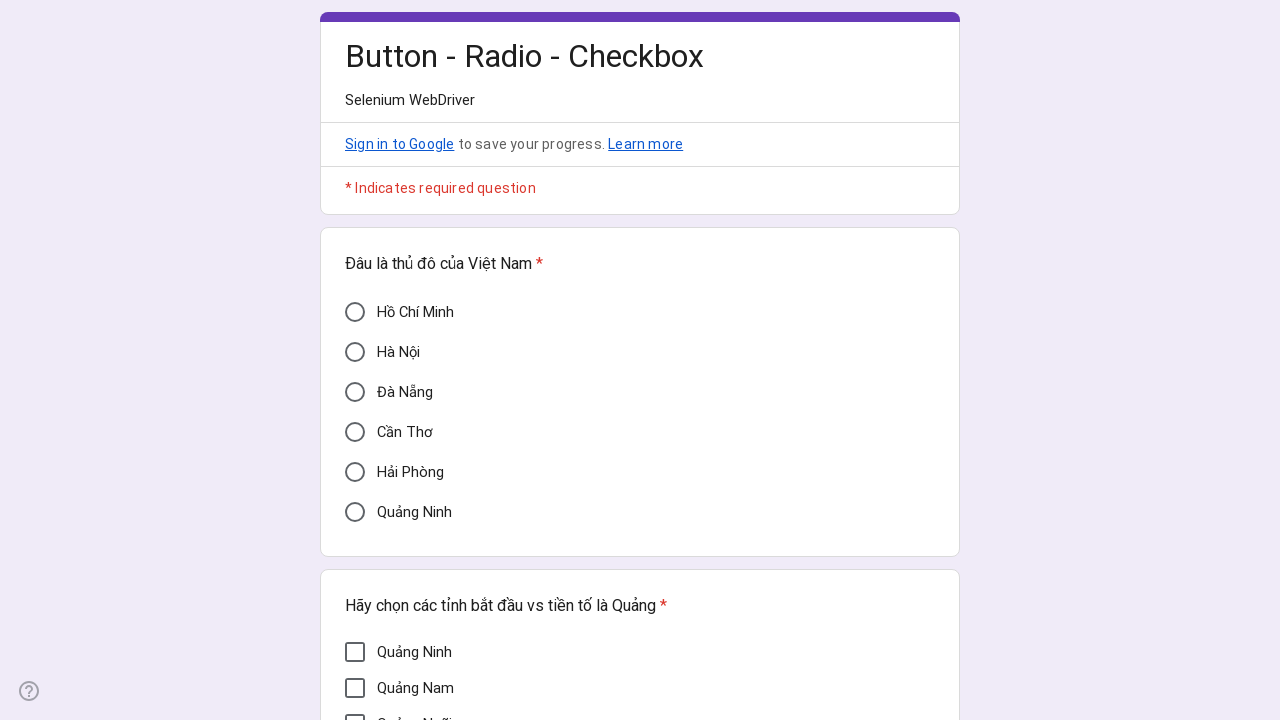

Clicked on Hải Phòng custom radio button option at (355, 472) on div[aria-label='Hải Phòng']
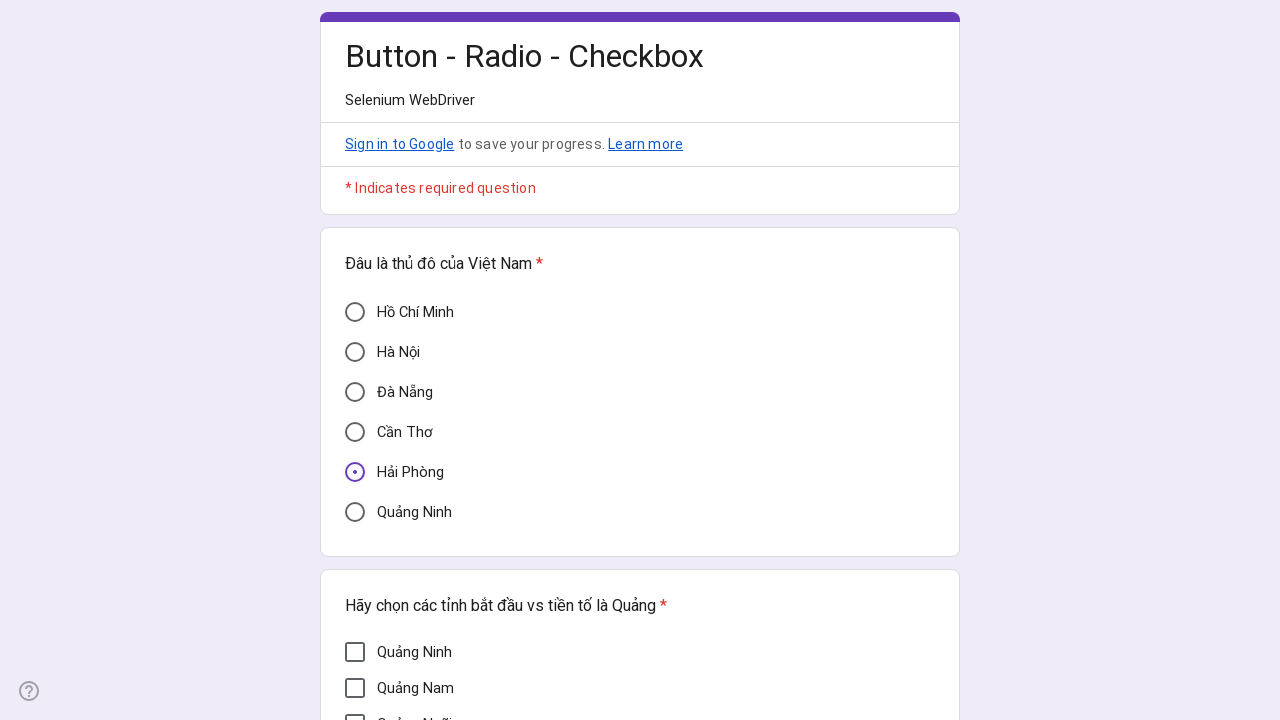

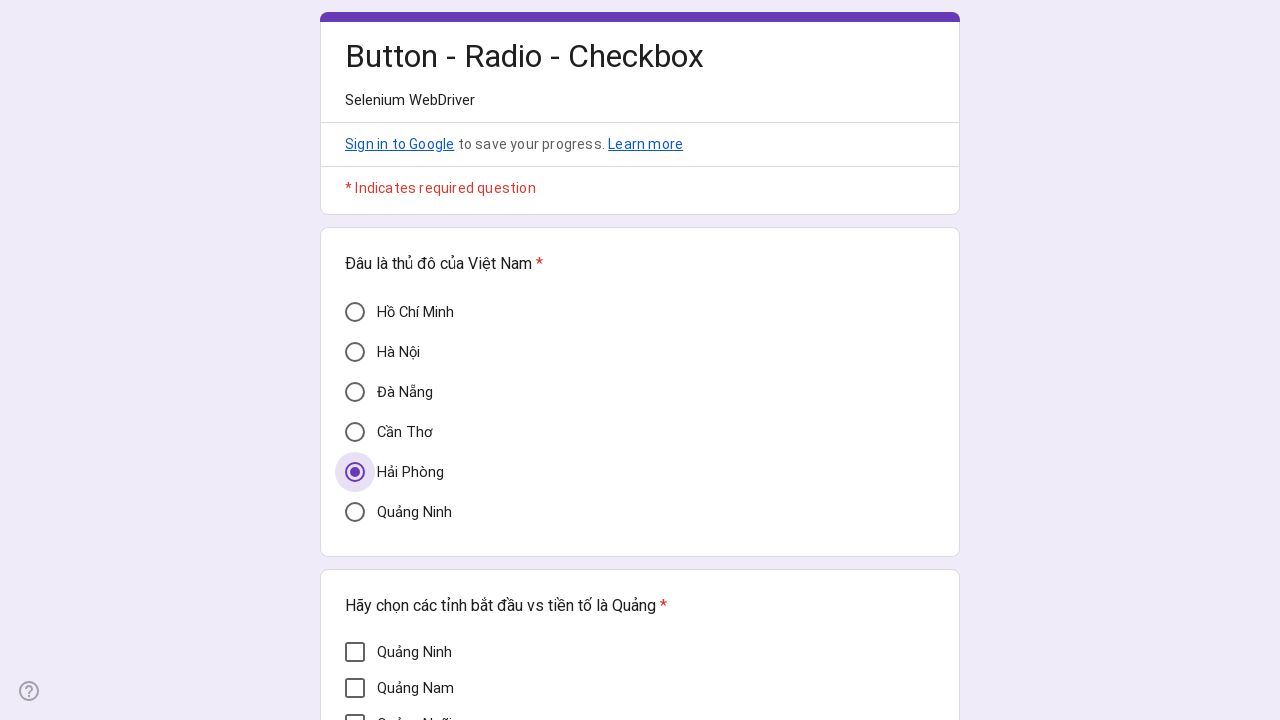